Tests JavaScript prompt alert by clicking button, entering text, and handling the alert

Starting URL: http://www.tizag.com/javascriptT/javascriptprompt.php

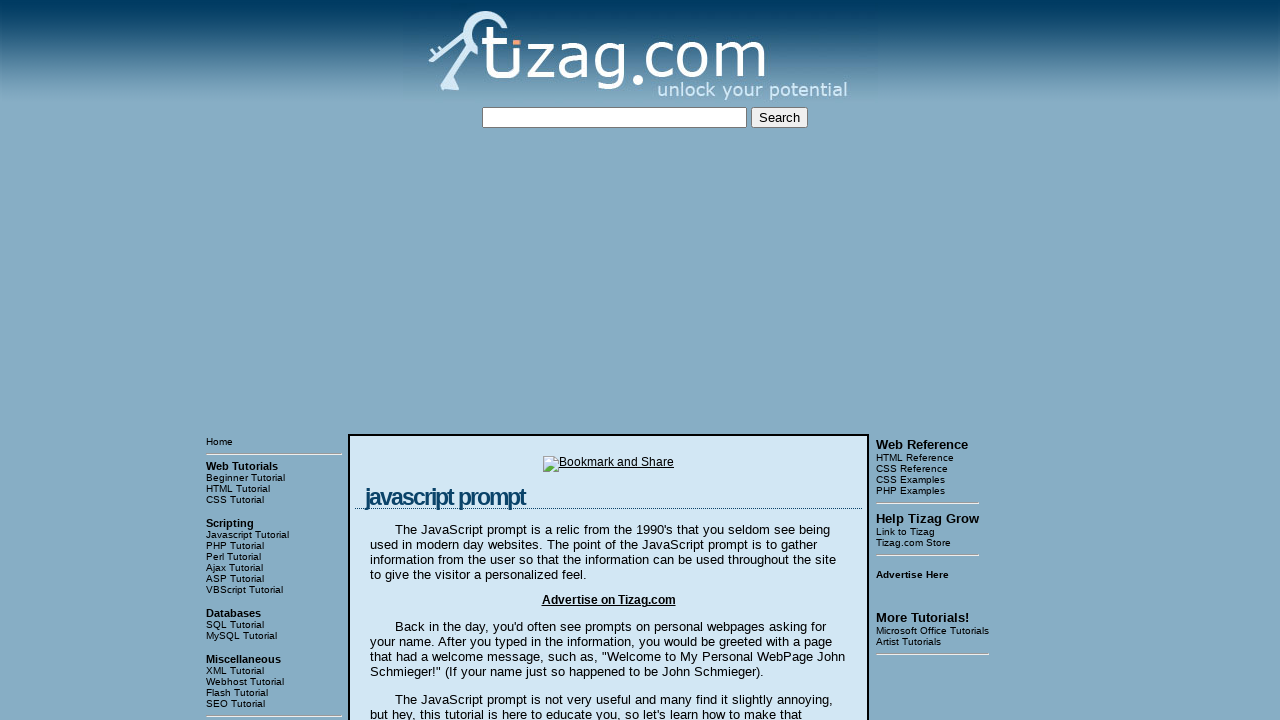

Set up dialog handler to accept prompt with text 'Arun'
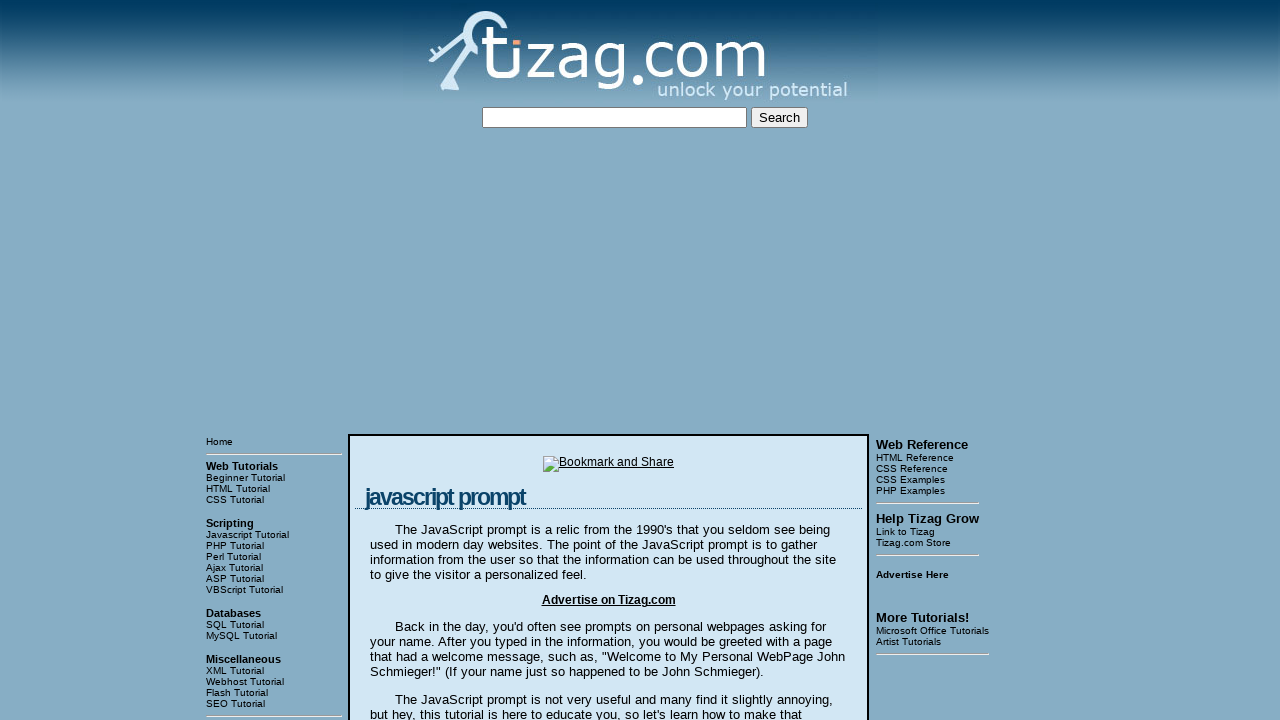

Clicked 'Say my name!' button to trigger prompt alert at (419, 361) on xpath=//input[@value='Say my name!']
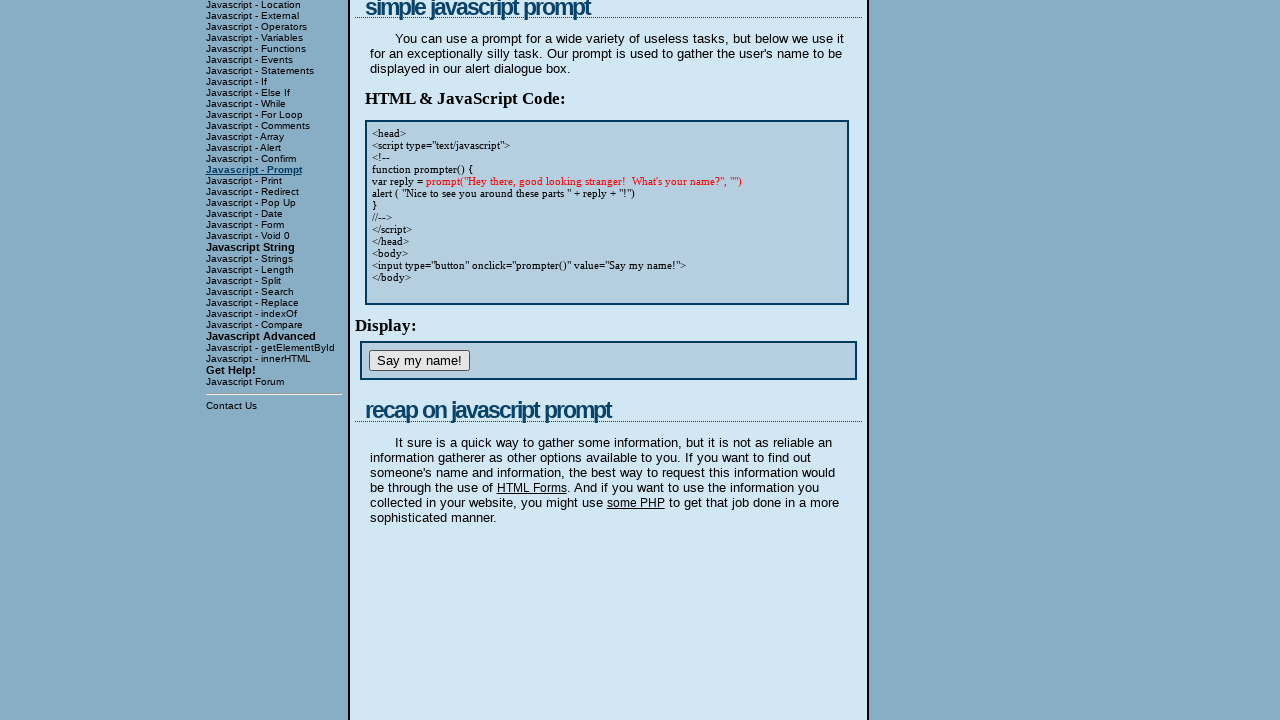

Set up dialog handler to dismiss next alert
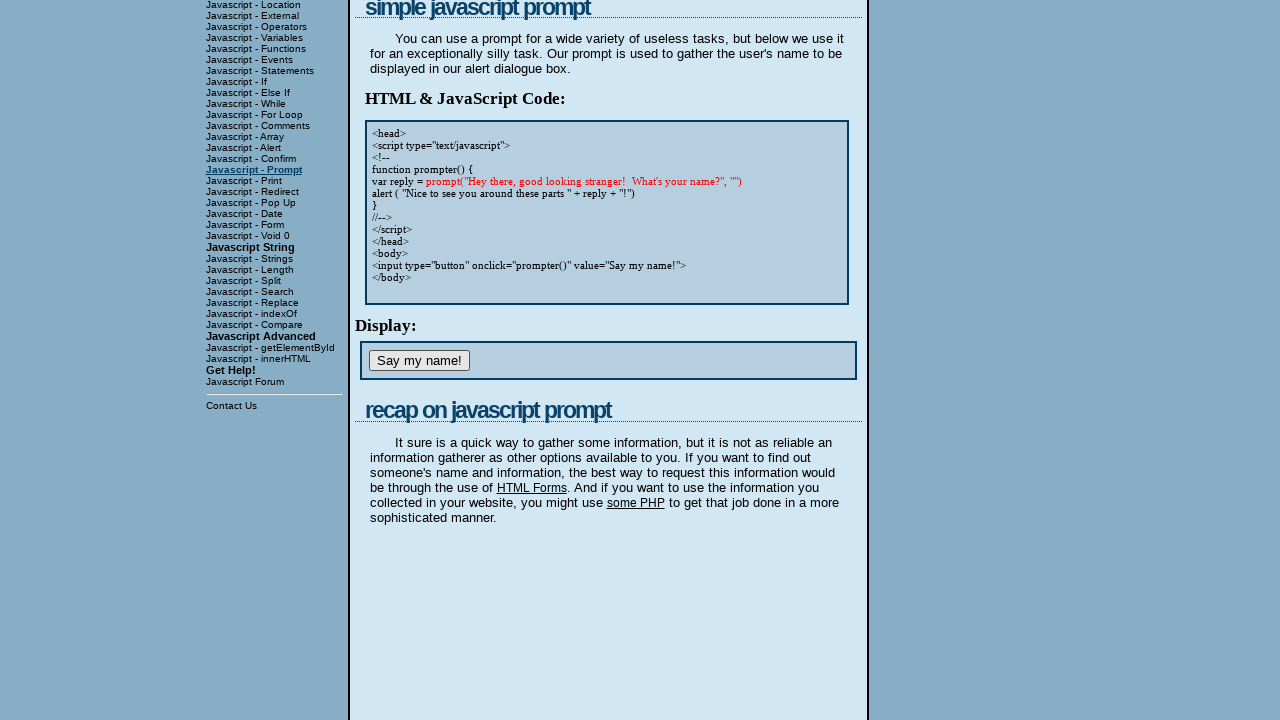

Clicked 'Say my name!' button again to trigger second alert at (419, 361) on xpath=//input[@value='Say my name!']
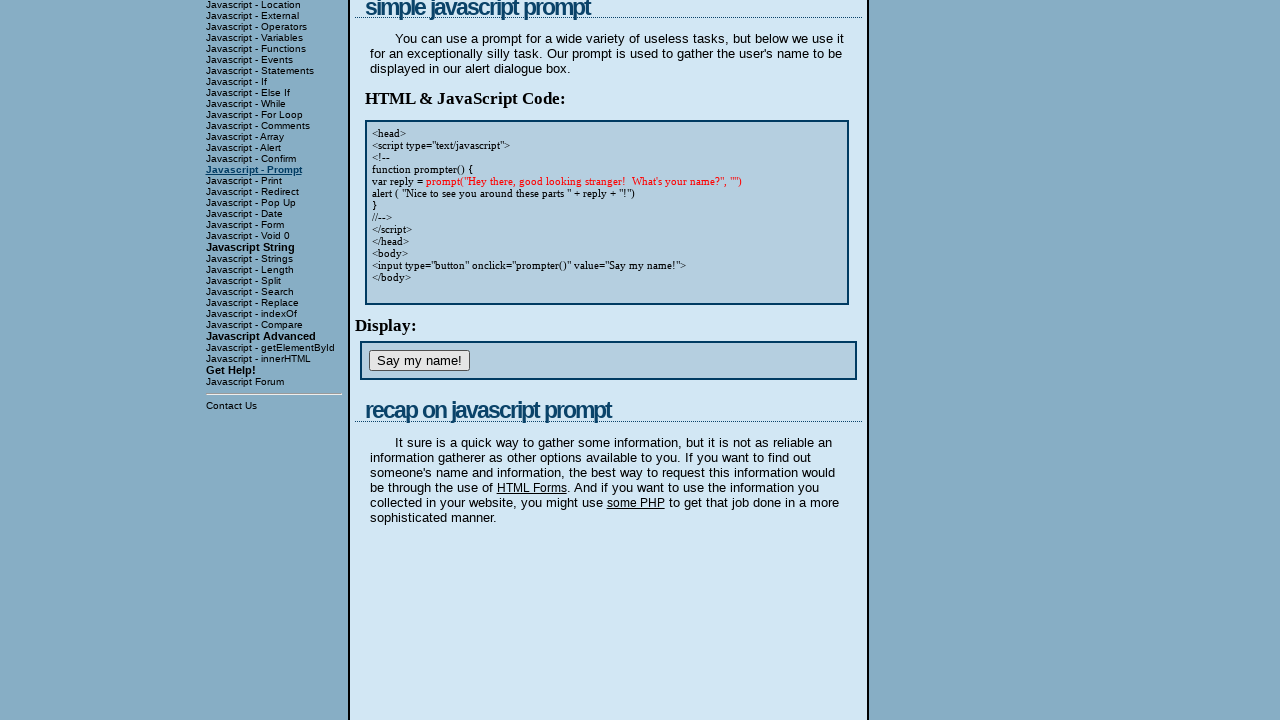

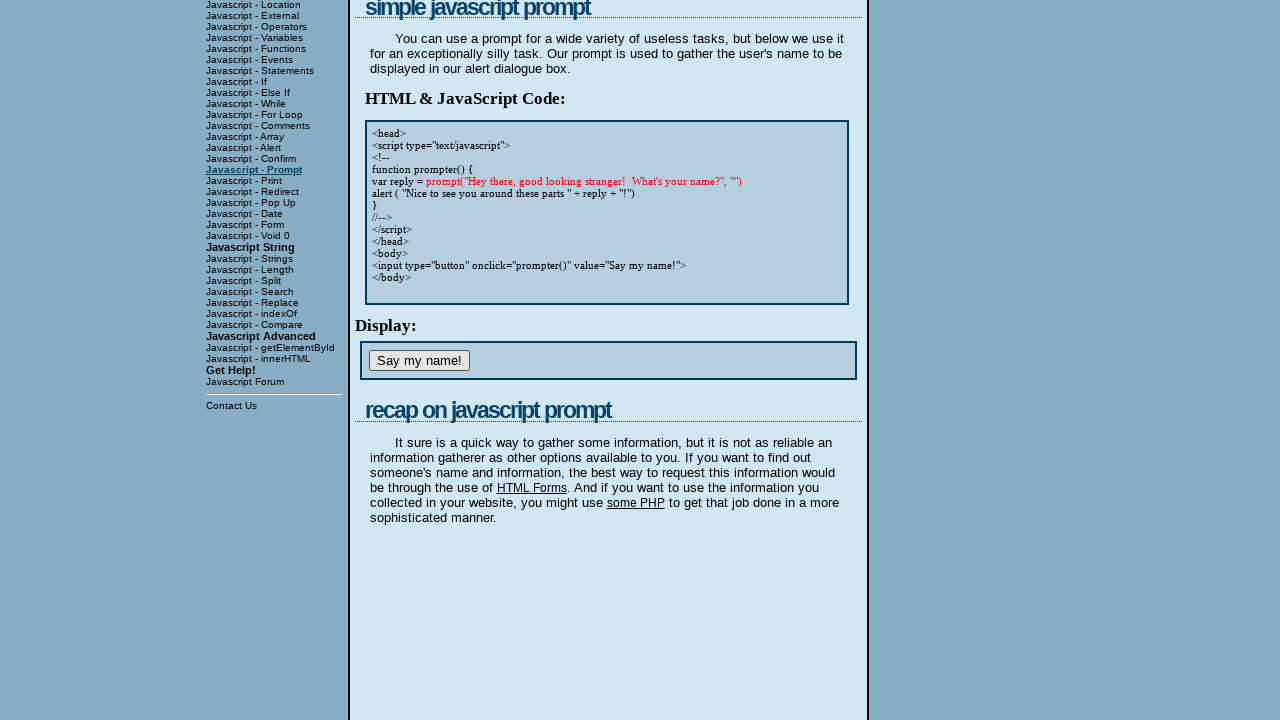